Tests a slow calculator by setting a delay value, performing an addition operation (7+8), and verifying the result equals 15

Starting URL: https://bonigarcia.dev/selenium-webdriver-java/slow-calculator.html

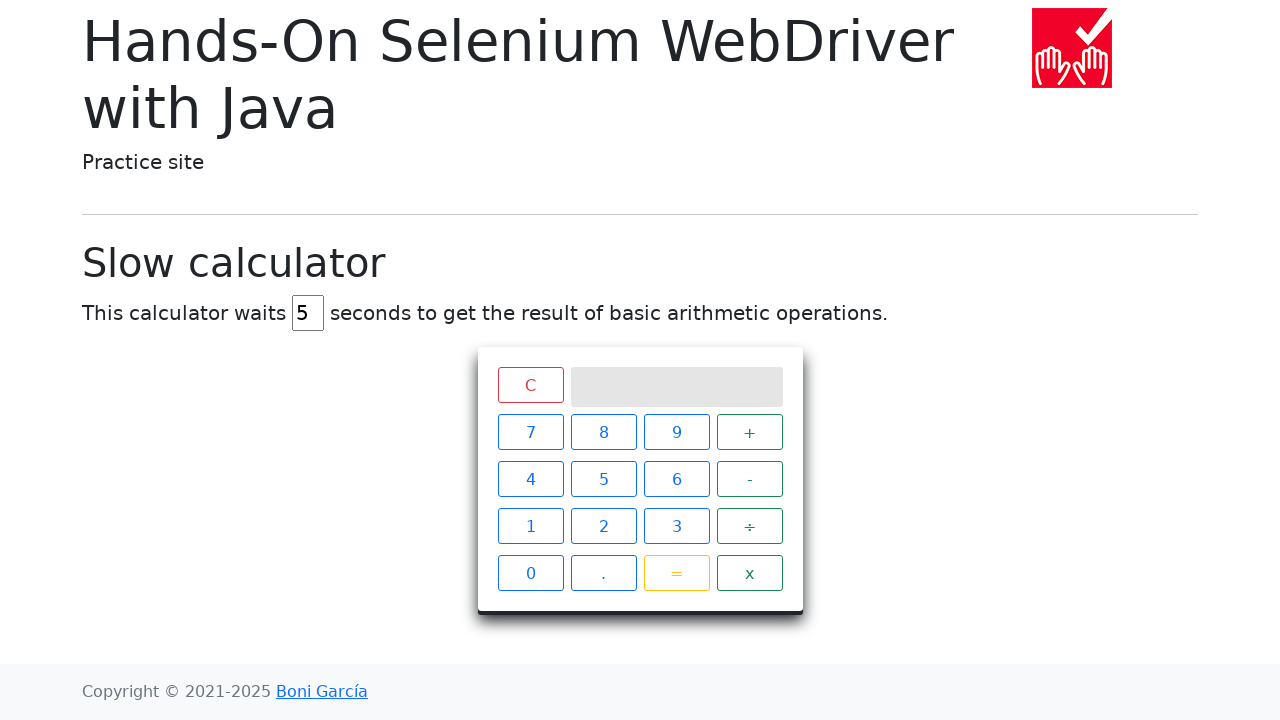

Navigated to slow calculator page
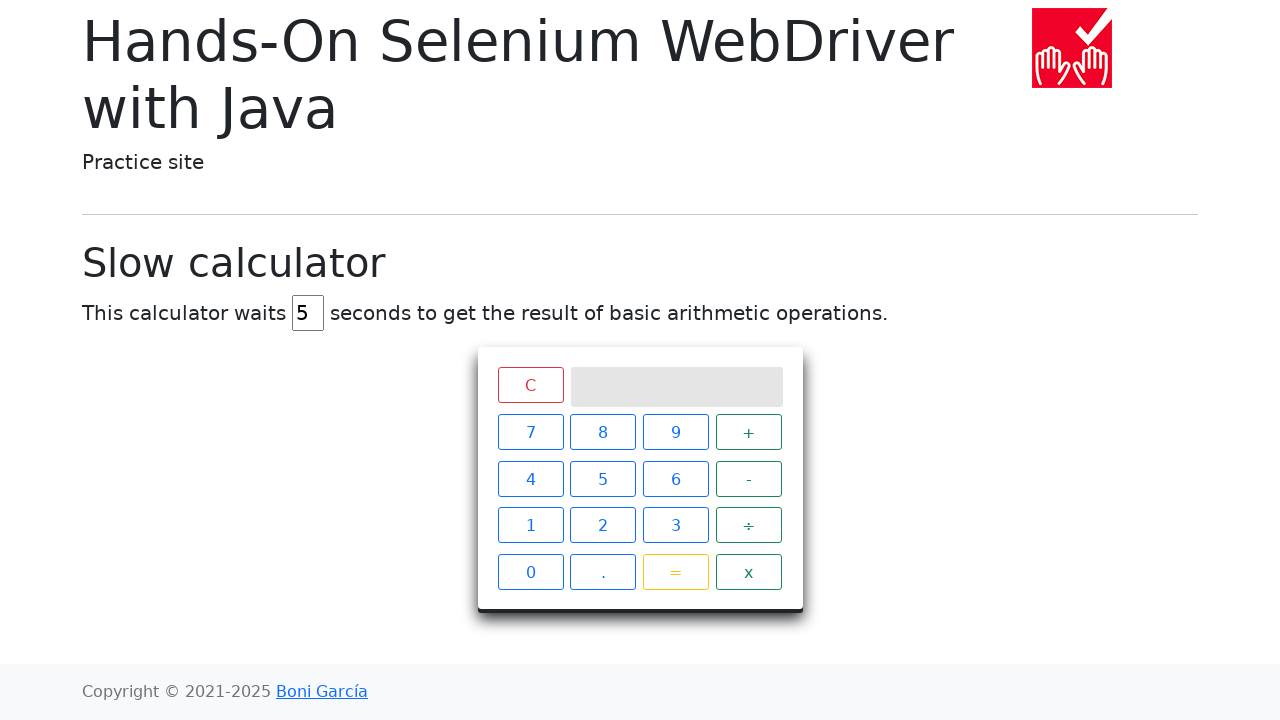

Cleared delay input field on #delay
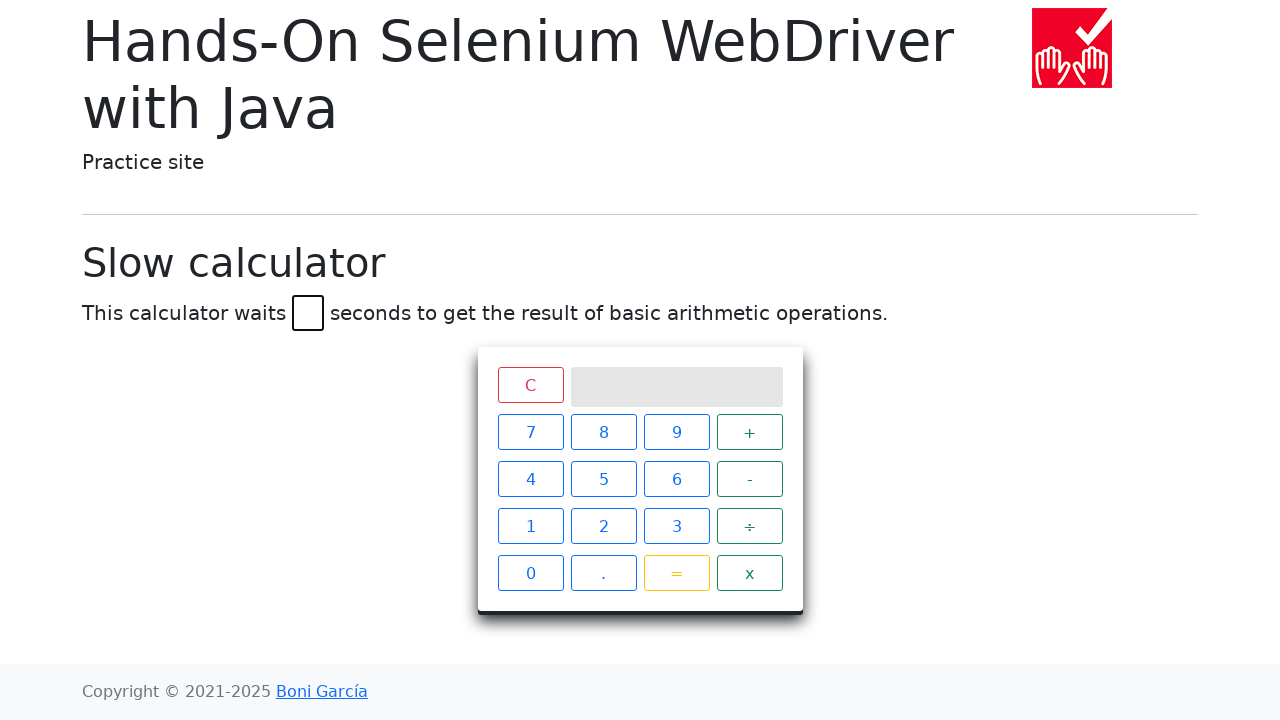

Set delay value to 45 seconds on #delay
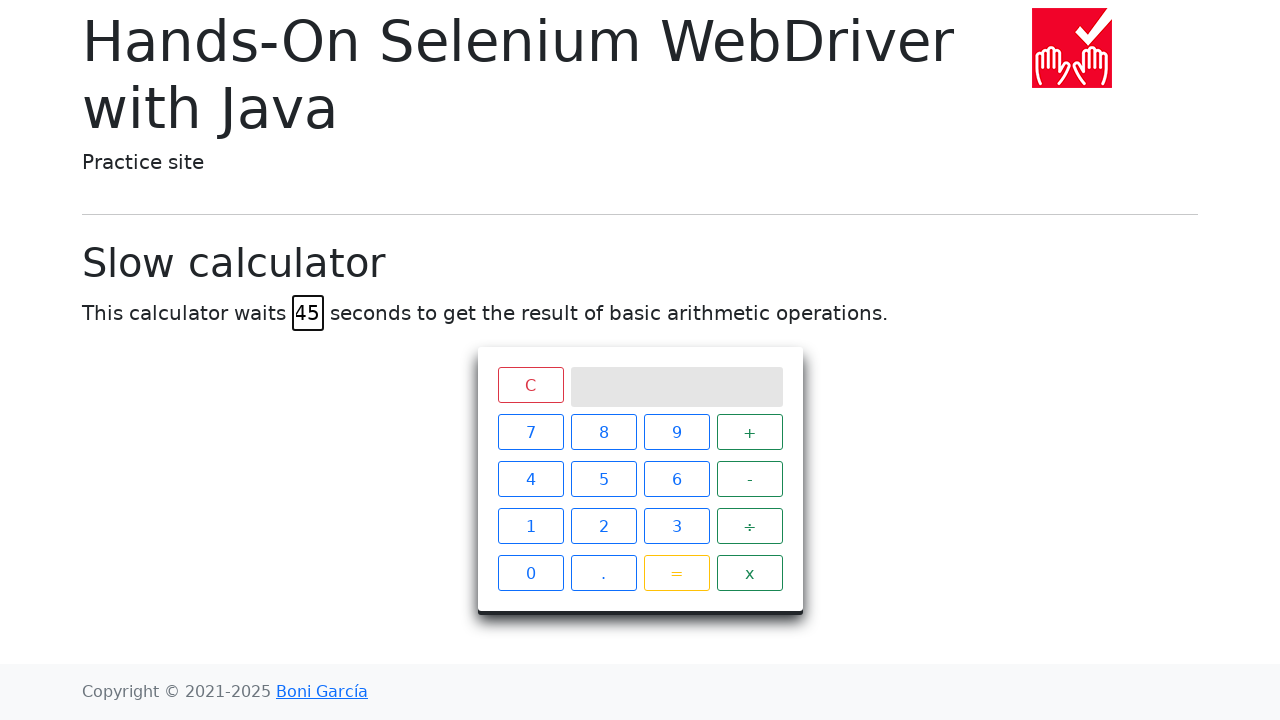

Clicked calculator button '7' at (530, 432) on xpath=//span[text()='7']
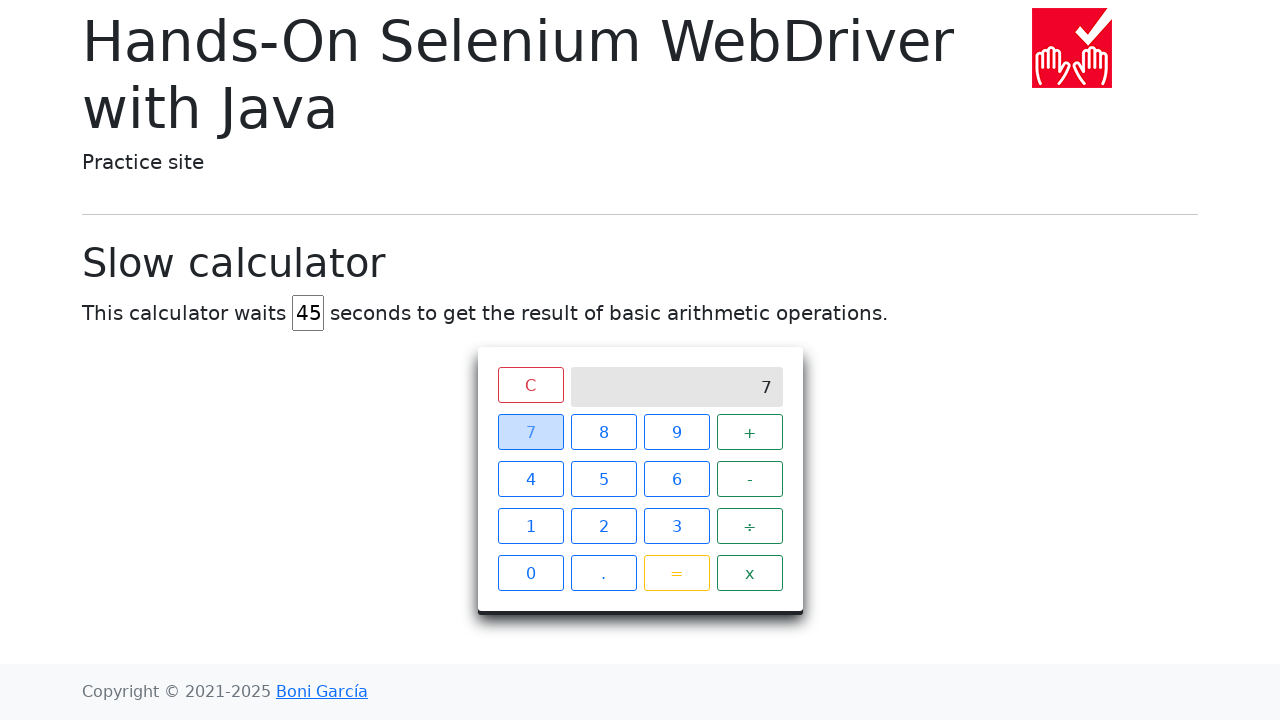

Clicked calculator button '+' at (750, 432) on xpath=//span[text()='+']
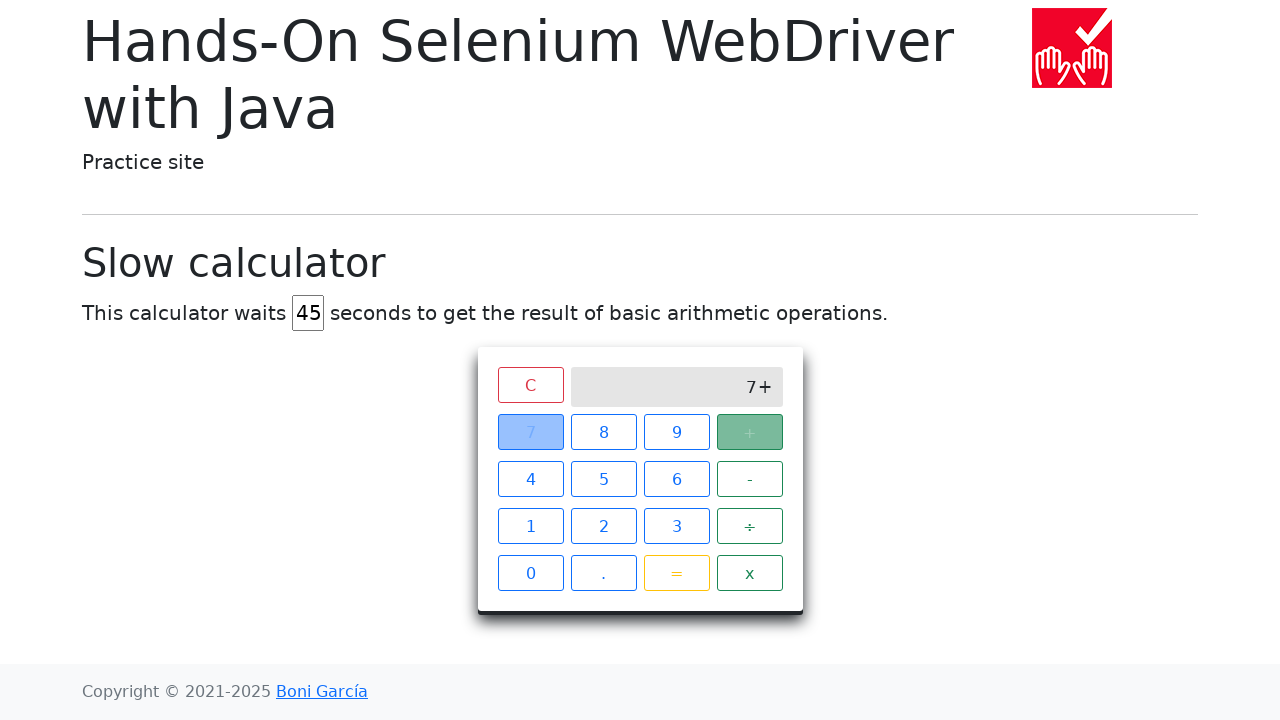

Clicked calculator button '8' at (604, 432) on xpath=//span[text()='8']
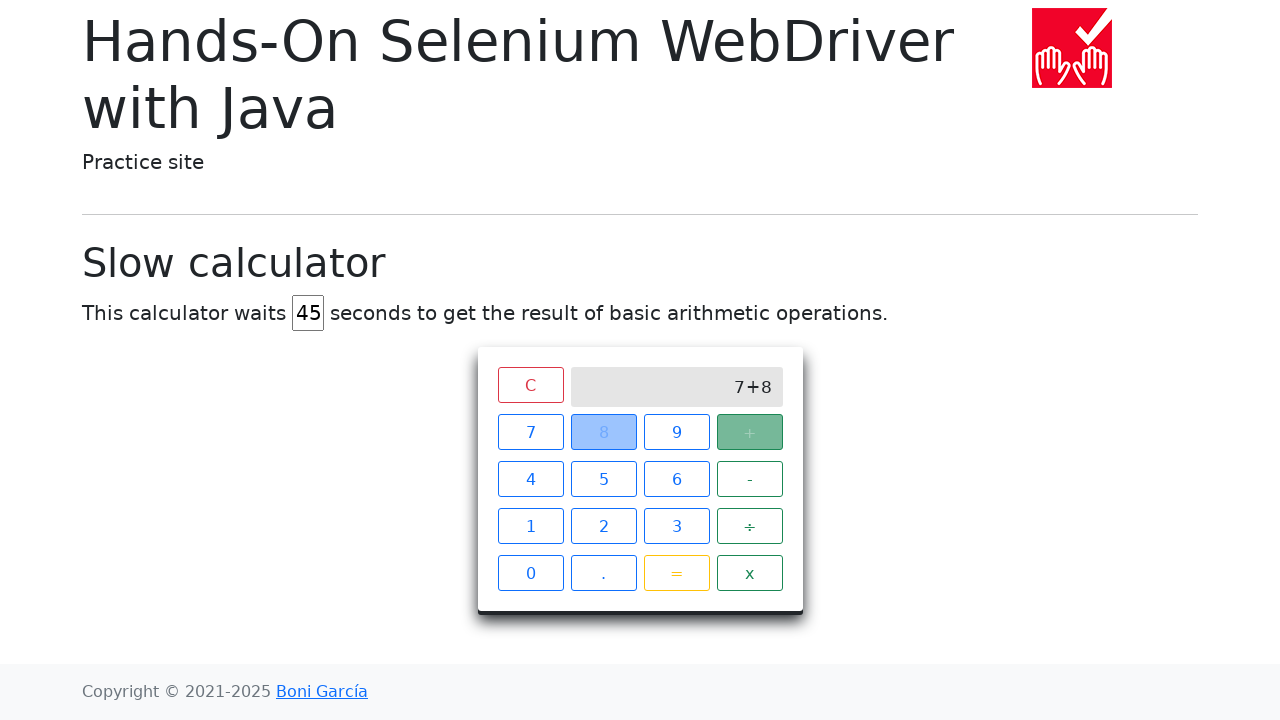

Clicked calculator button '=' to execute calculation at (676, 573) on xpath=//span[text()='=']
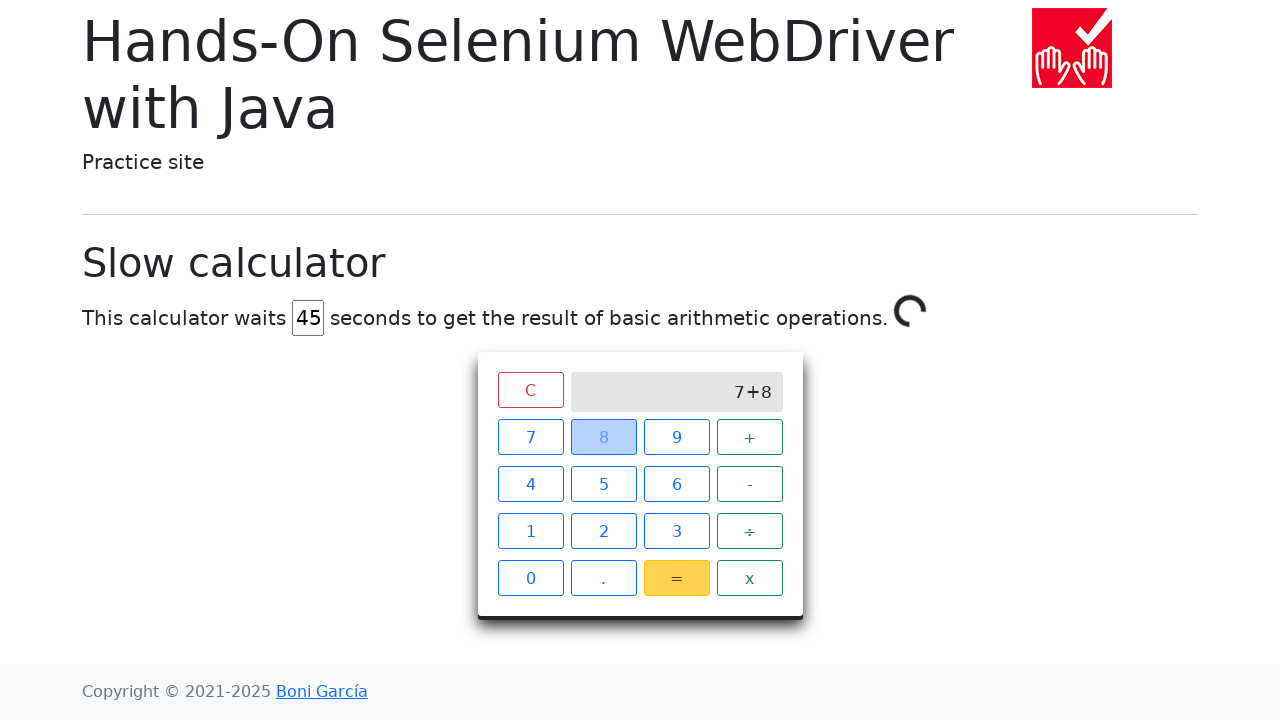

Calculator completed 7+8 operation and result '15' appeared on screen
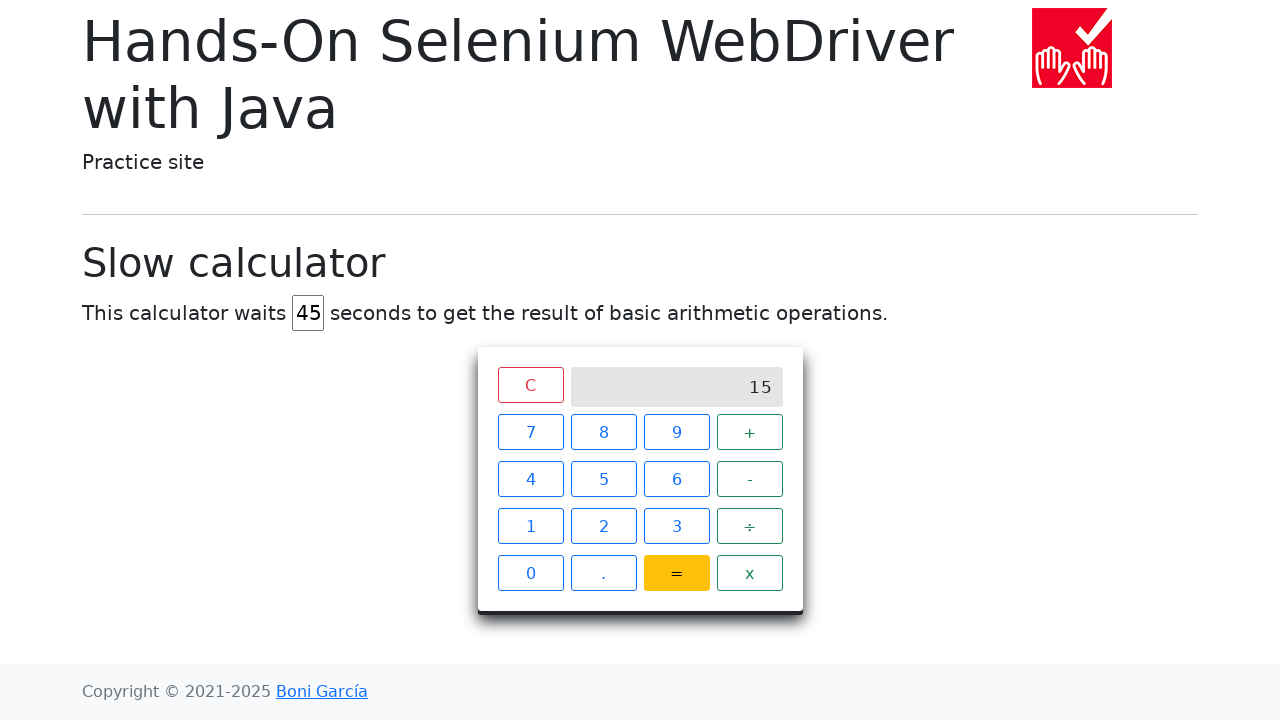

Retrieved result text from calculator screen
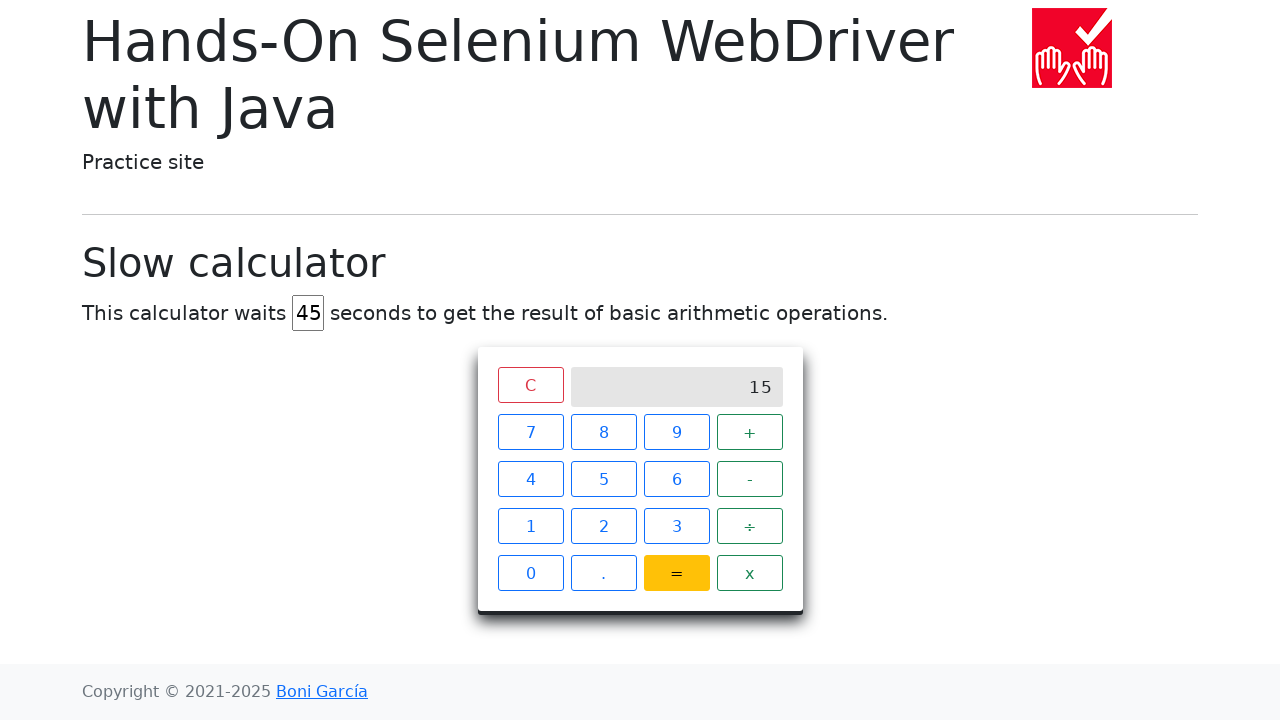

Verified that calculator result equals 15
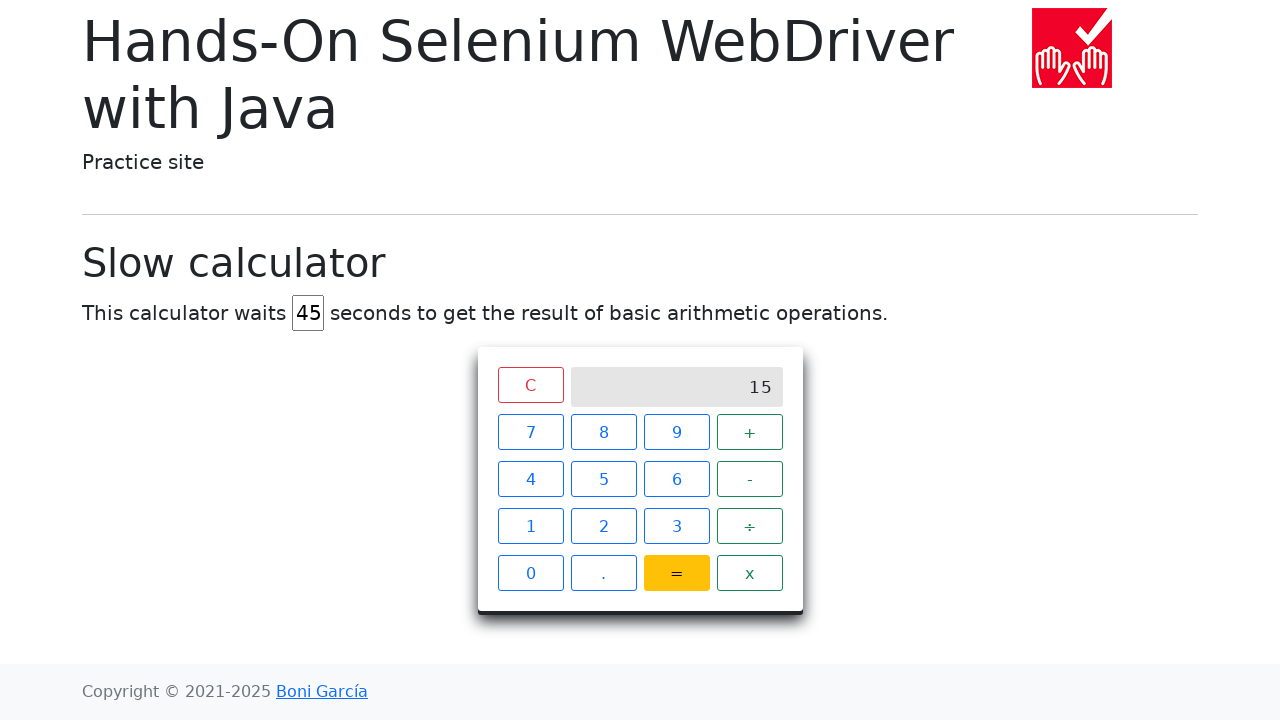

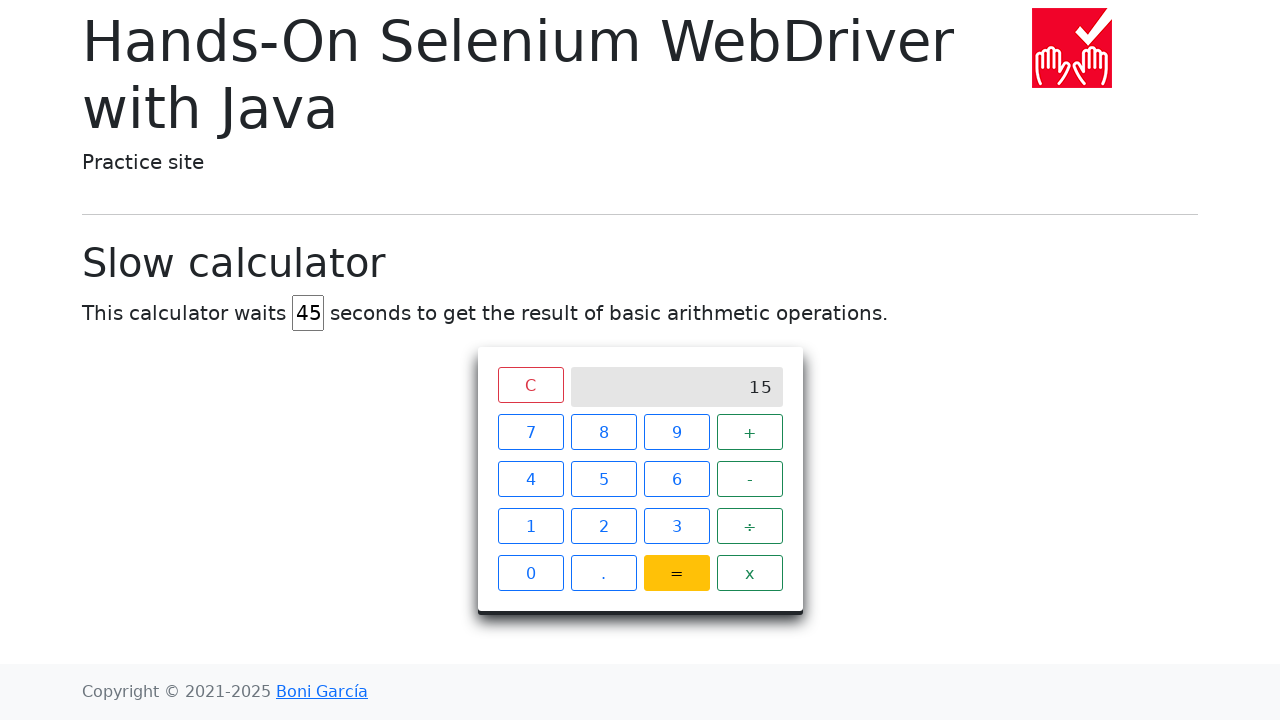